Tests navigation functionality by clicking a navigation button and verifying the page title changes to "Navigation example"

Starting URL: https://bonigarcia.dev/selenium-webdriver-java/

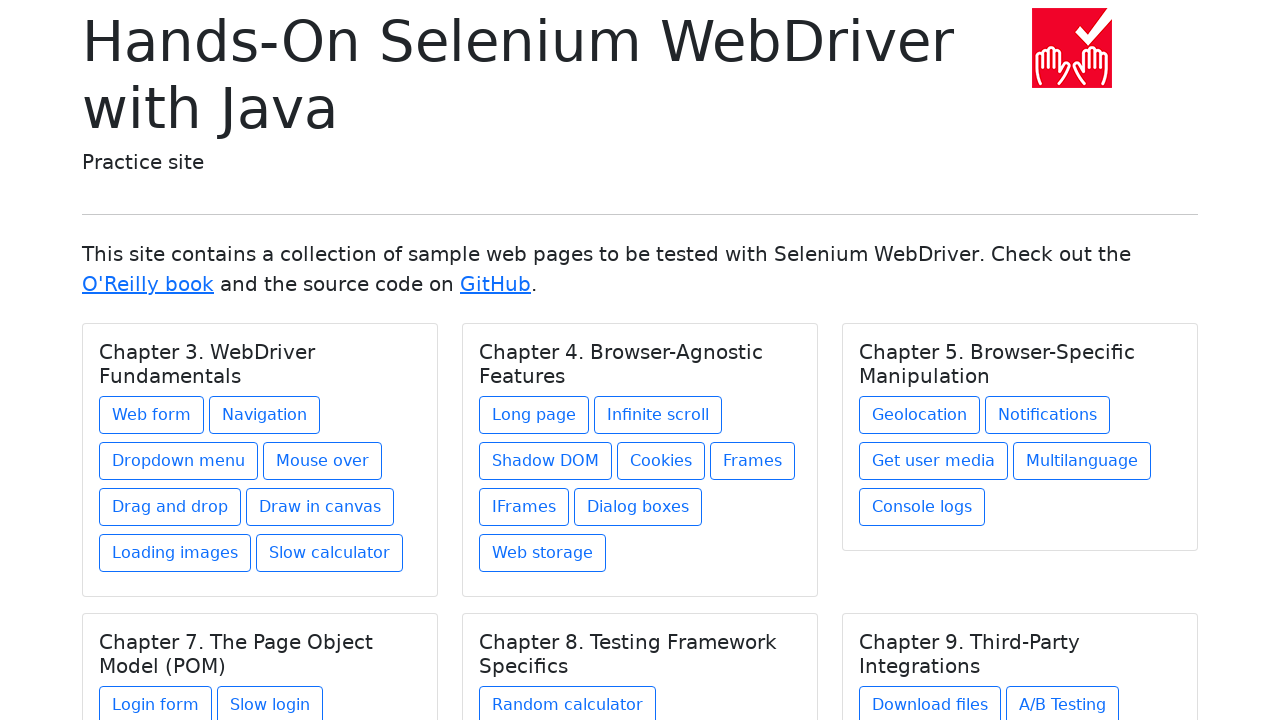

Clicked navigation button to navigate to navigation1.html at (264, 415) on .btn[href='navigation1.html']
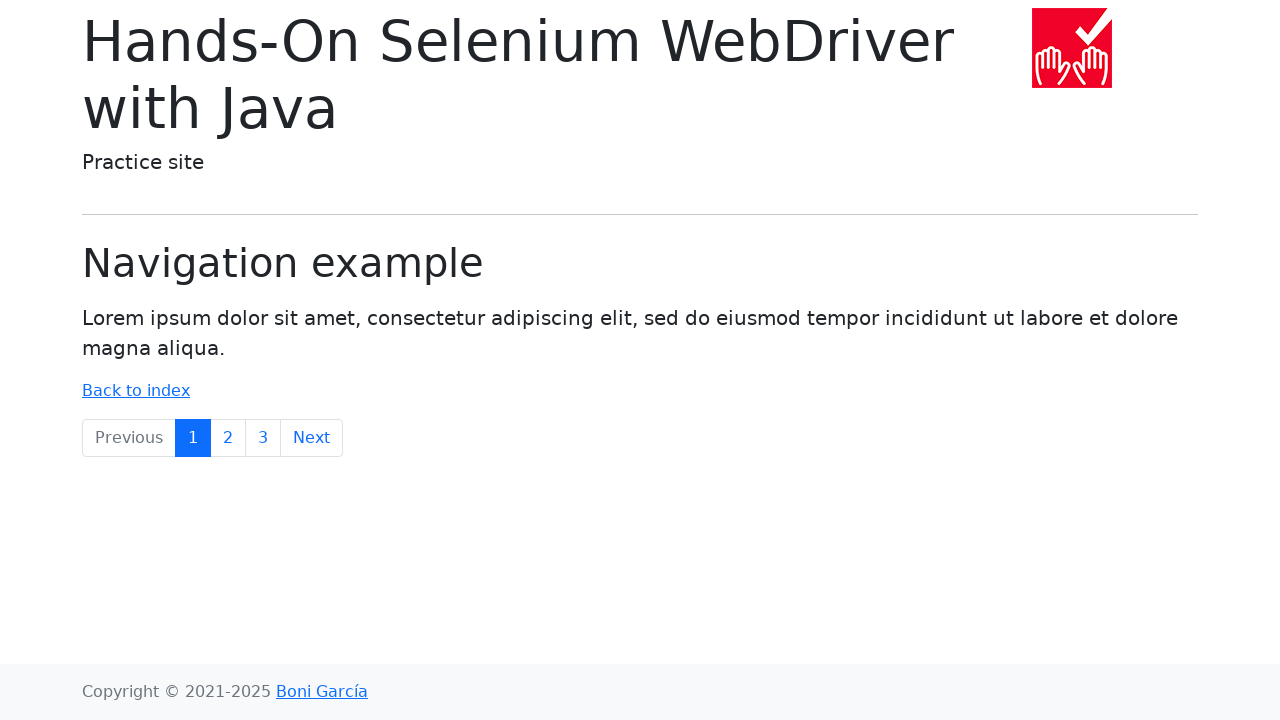

Page title element loaded, verifying page title changes to 'Navigation example'
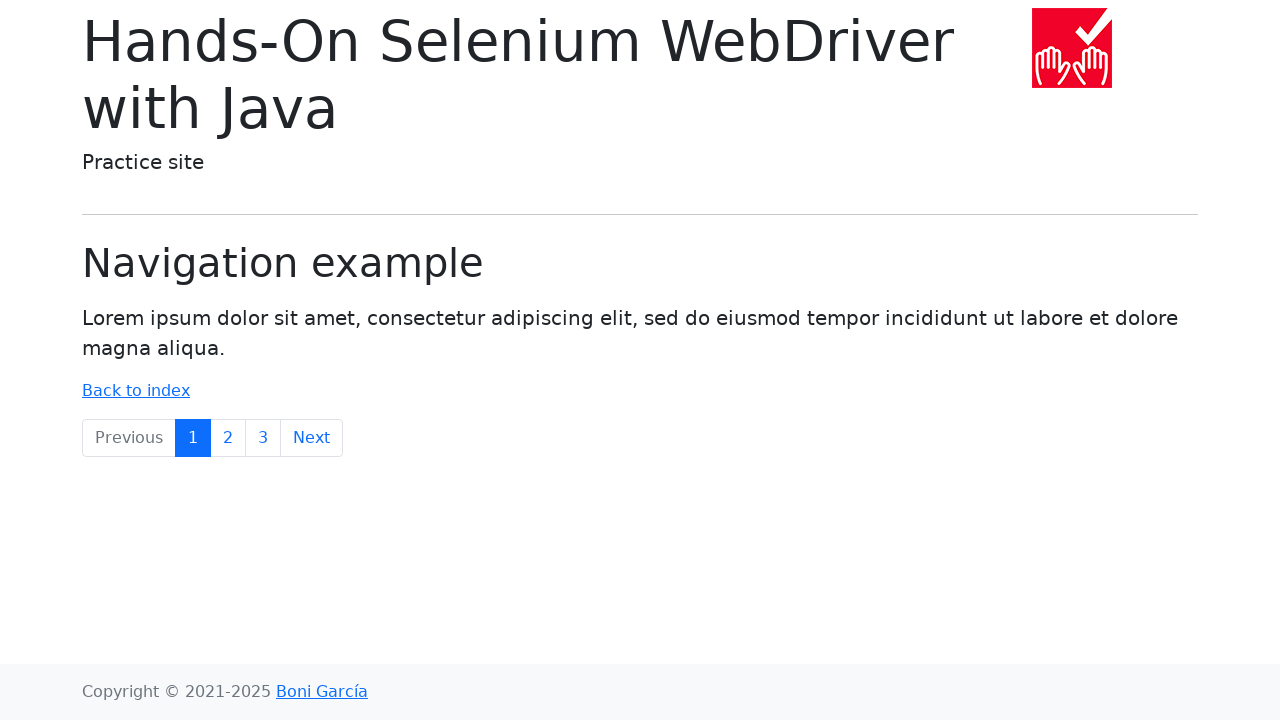

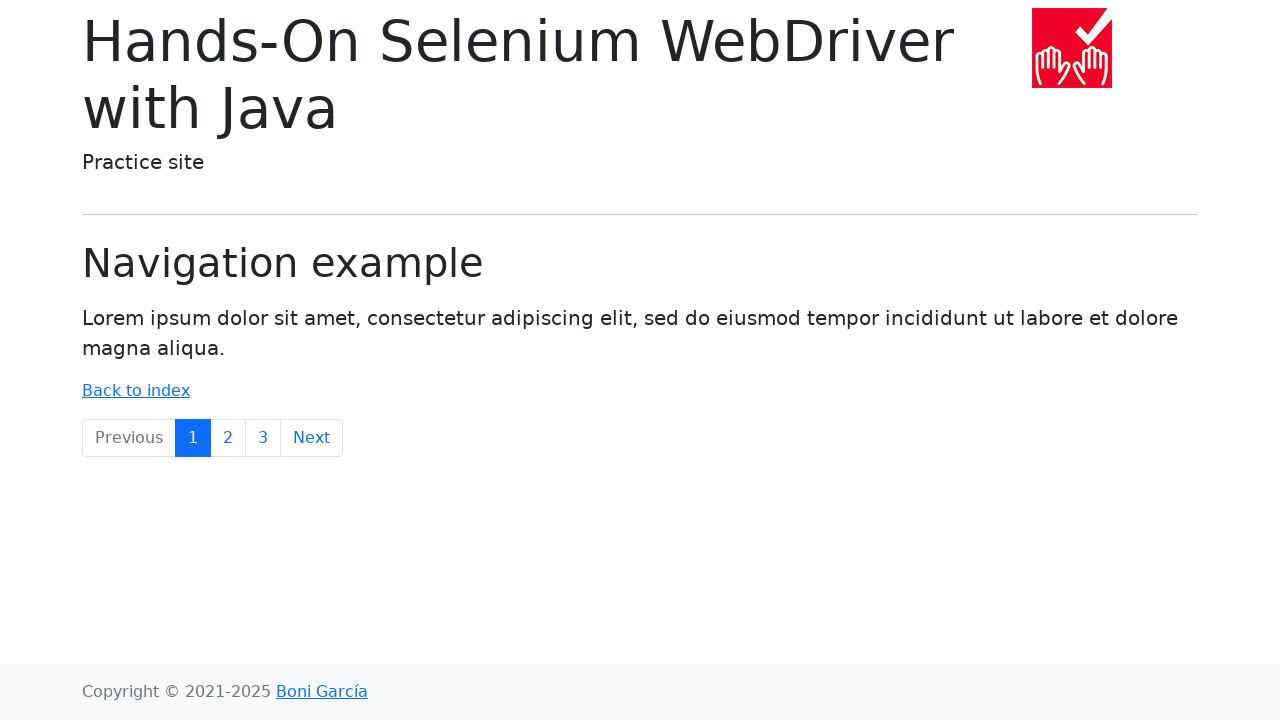